Tests opting out of A/B tests by adding an opt-out cookie before navigating to the A/B test page

Starting URL: http://the-internet.herokuapp.com

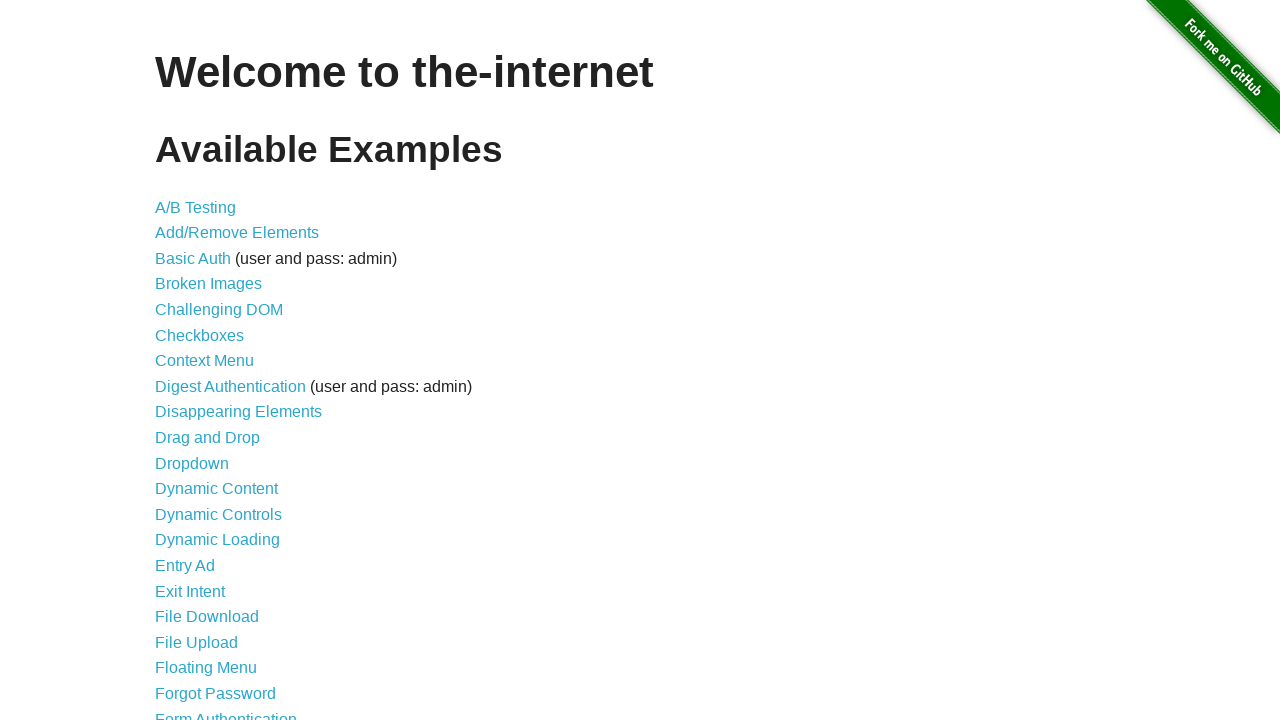

Added optimizelyOptOut cookie to opt out of A/B tests
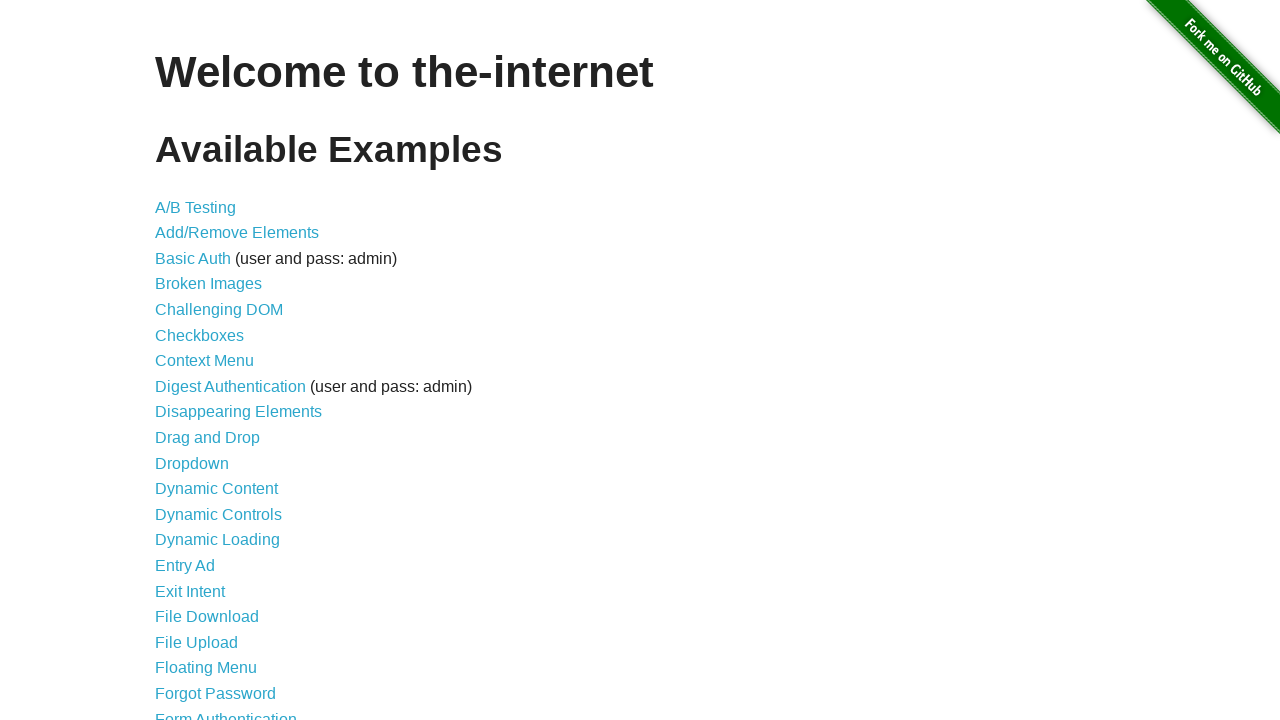

Navigated to A/B test page
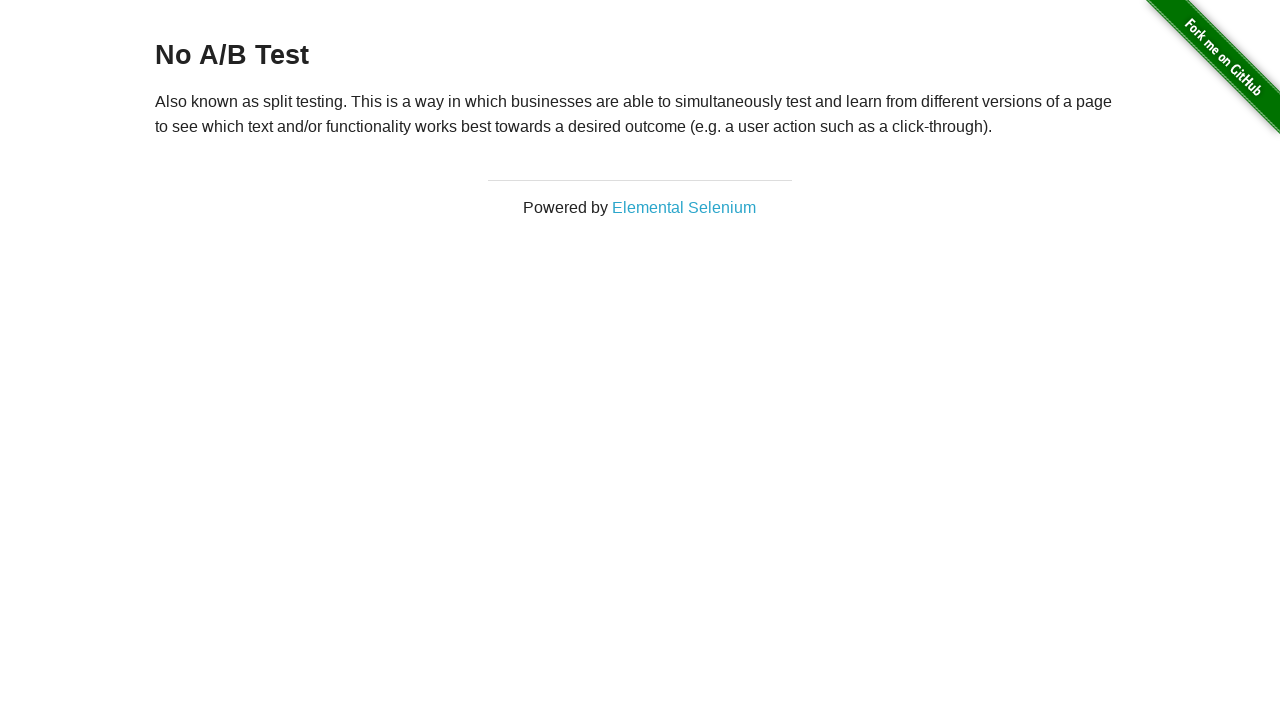

Waited for h3 heading to load
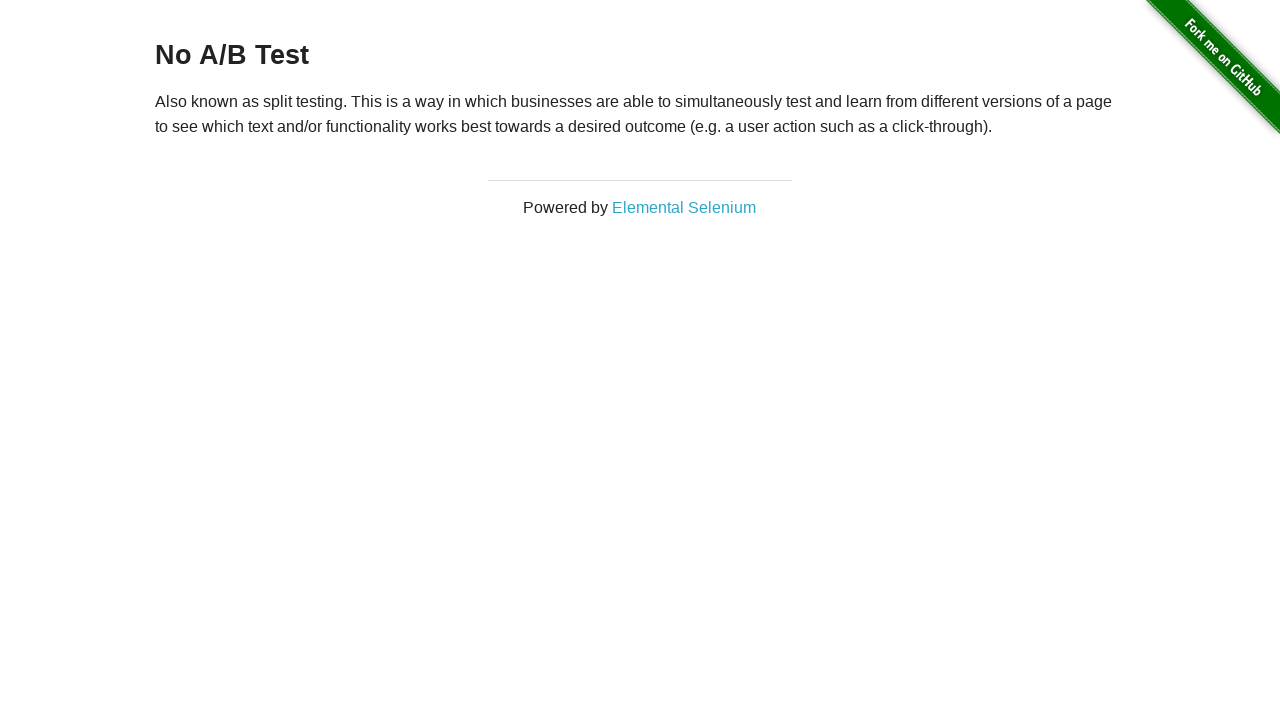

Retrieved h3 heading text: No A/B Test
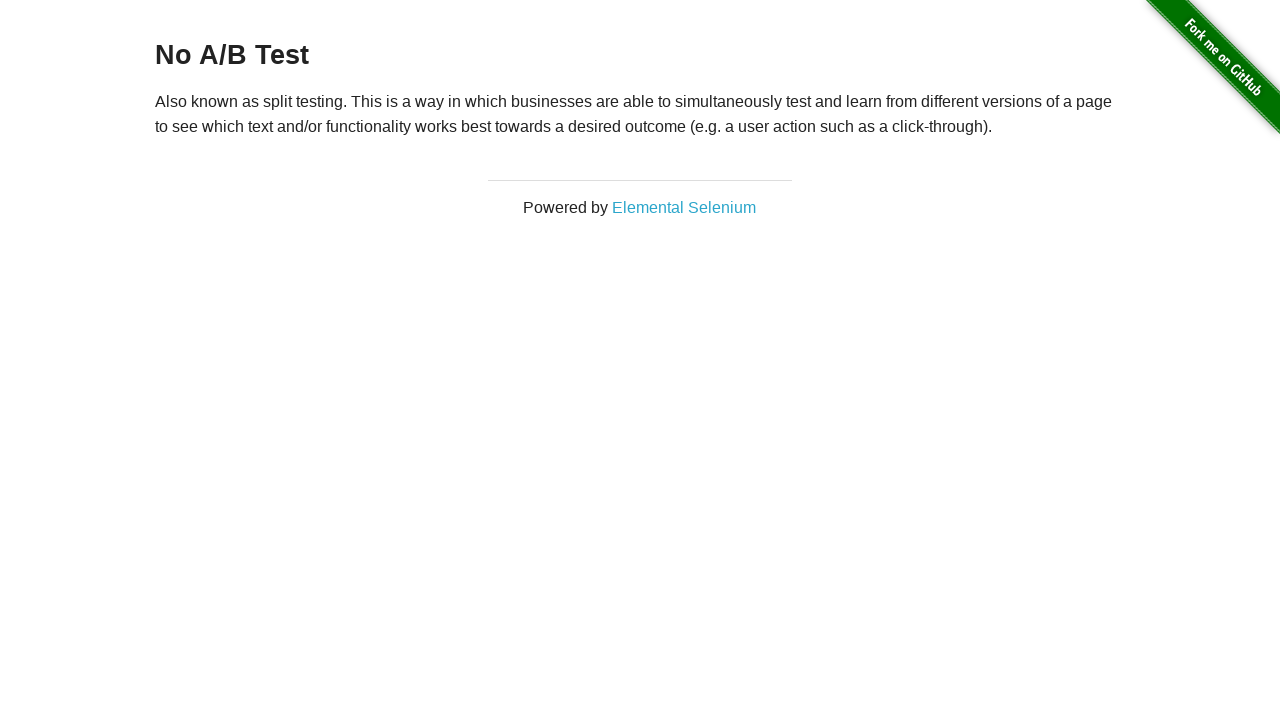

Verified that heading starts with 'No A/B Test', confirming opt-out was successful
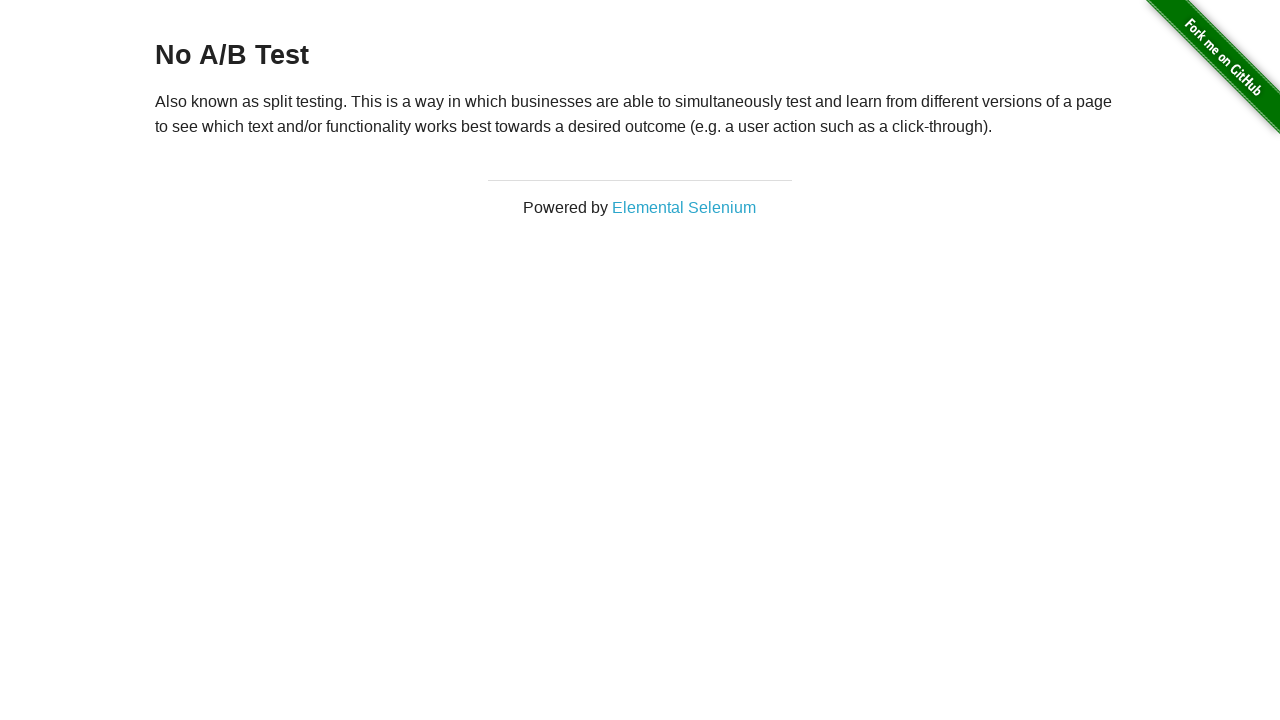

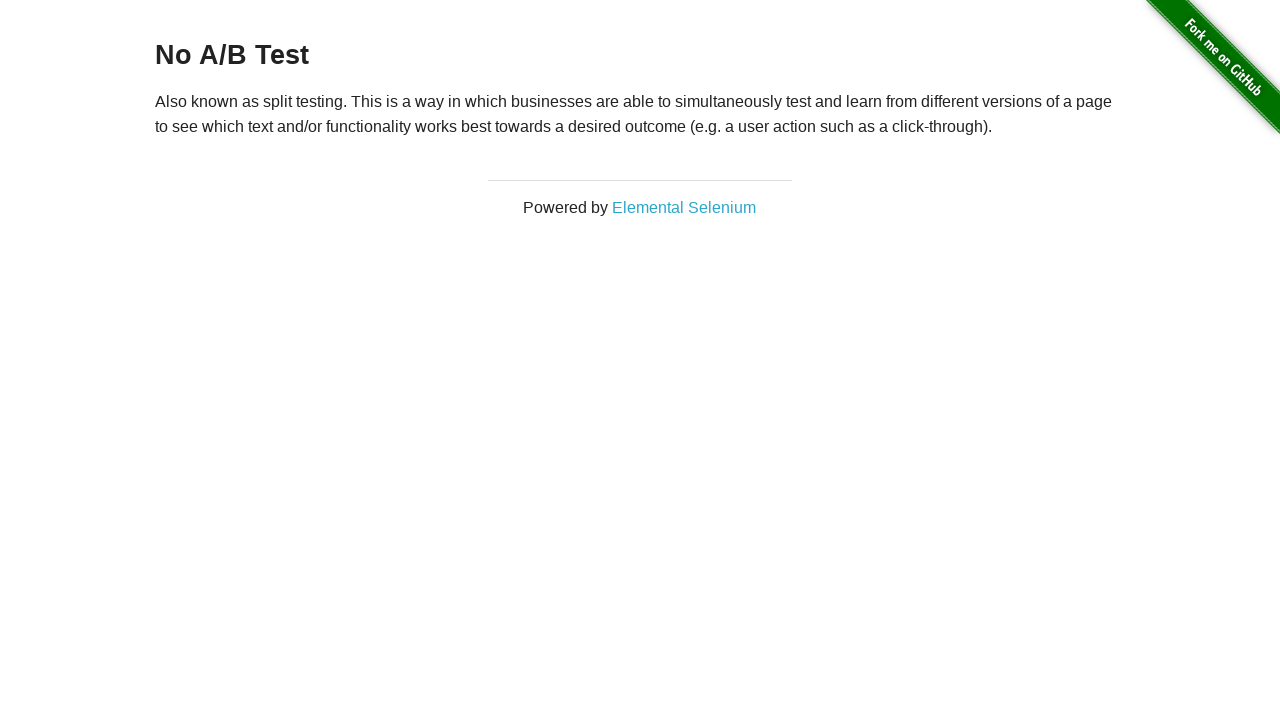